Tests click and hold drag selection by selecting multiple items from 1 to 11 in a selectable grid

Starting URL: https://automationfc.github.io/jquery-selectable/

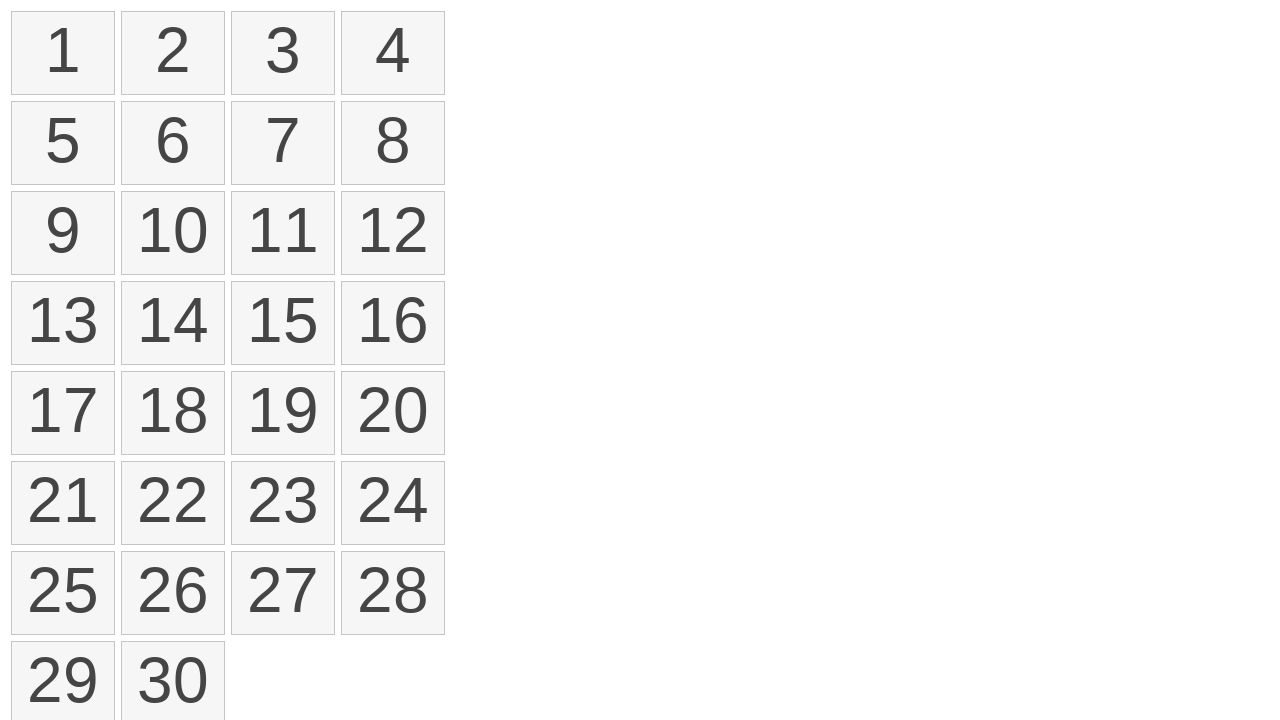

Located first element (item 1) in selectable grid
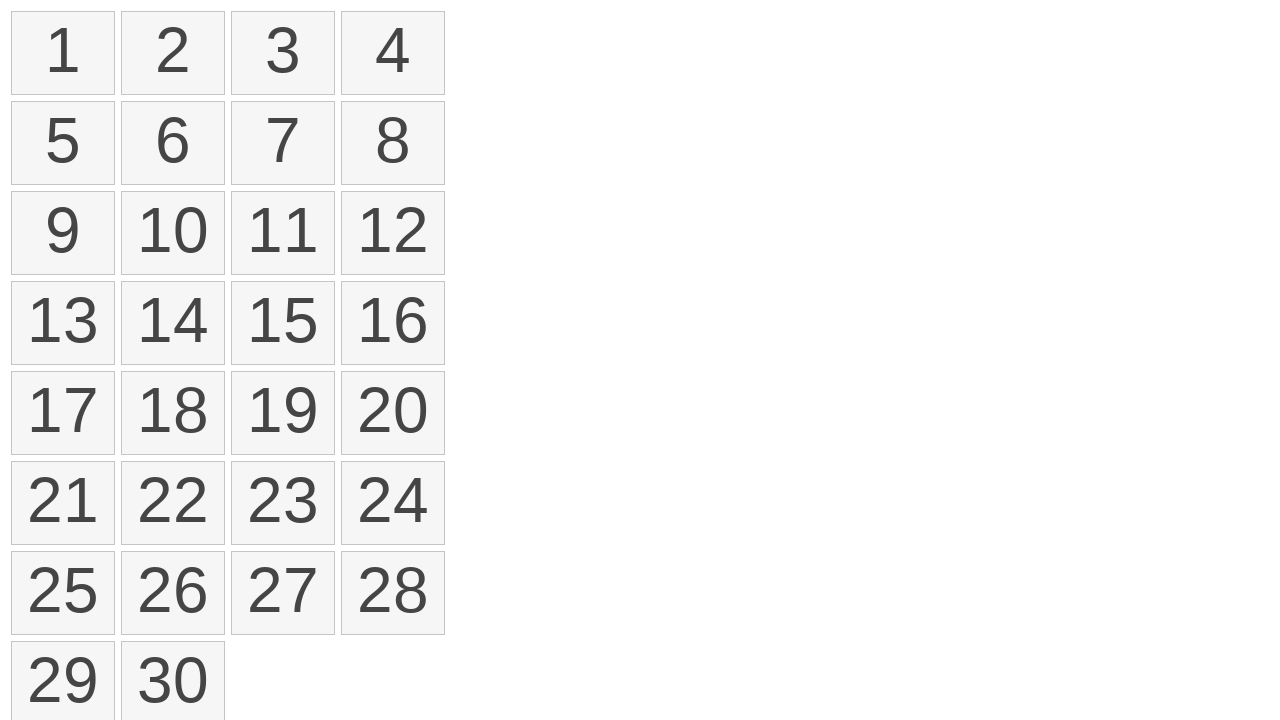

Located target element (item 11) in selectable grid
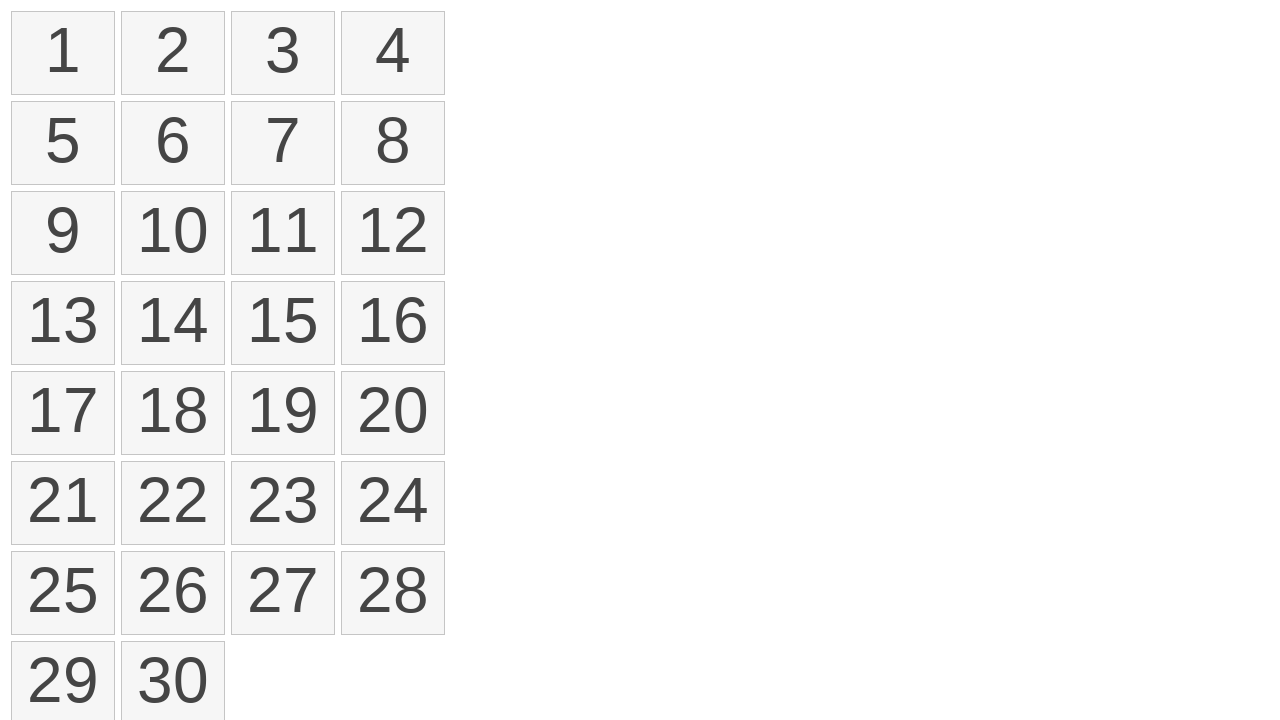

Performed click and hold drag selection from item 1 to item 11 at (283, 233)
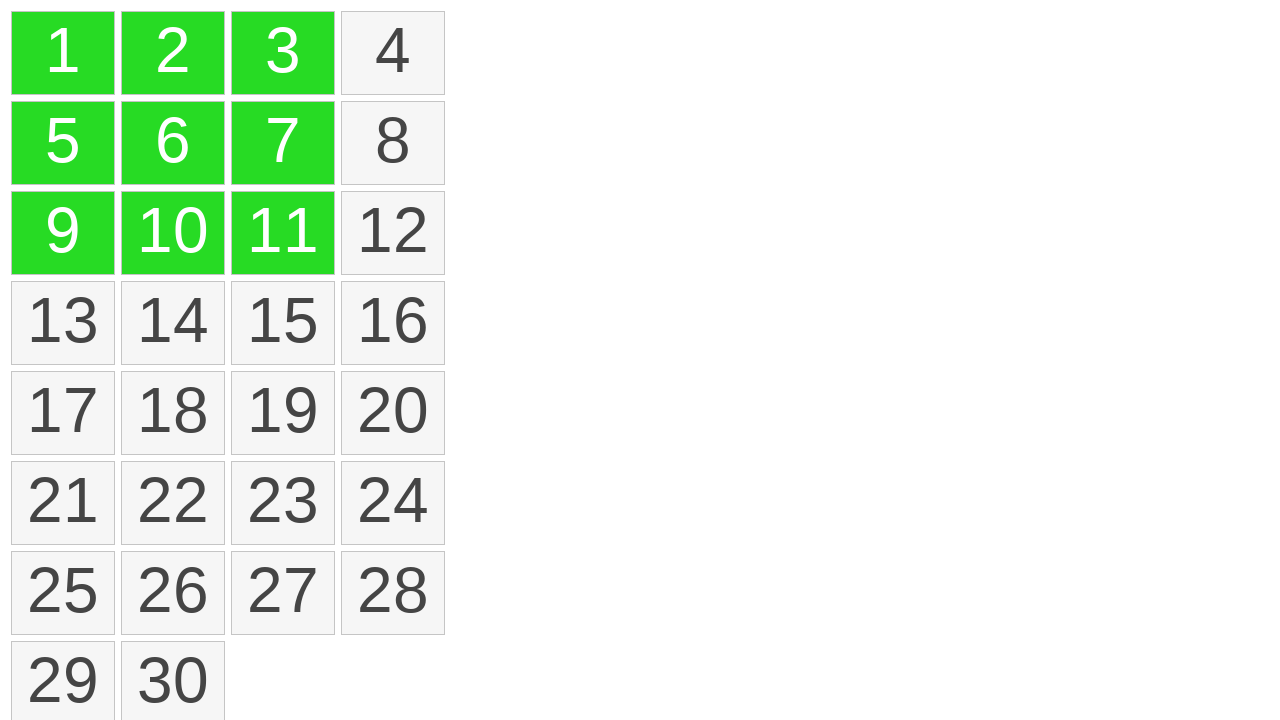

Verified that selected items are highlighted with ui-selected class
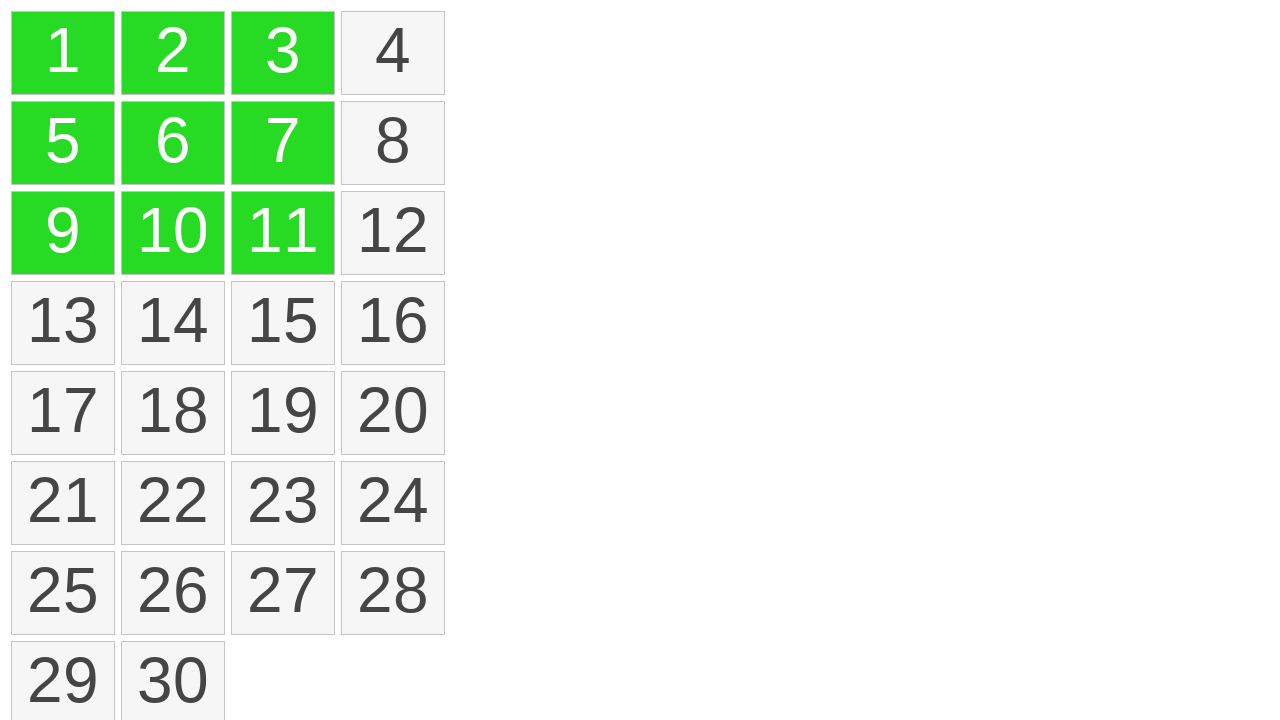

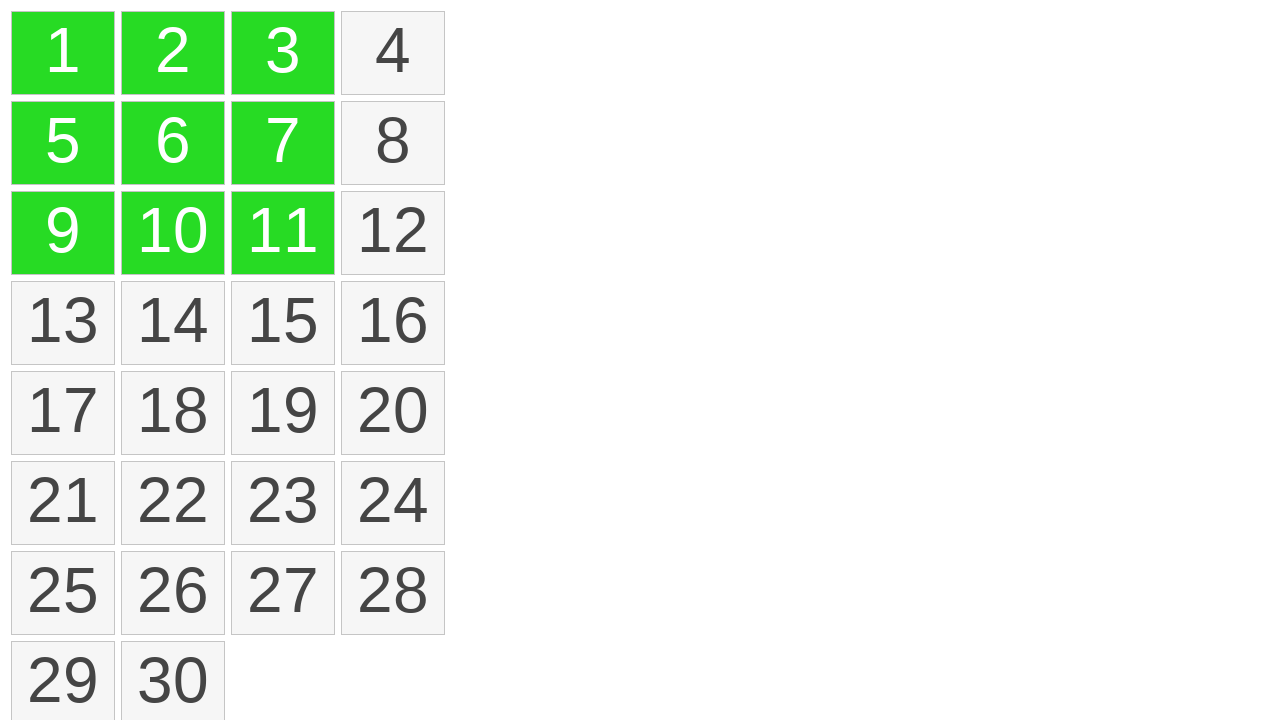